Tests JavaScript information/warning alert by clicking a button, validating alert text, accepting the alert, and verifying the result message

Starting URL: http://the-internet.herokuapp.com/

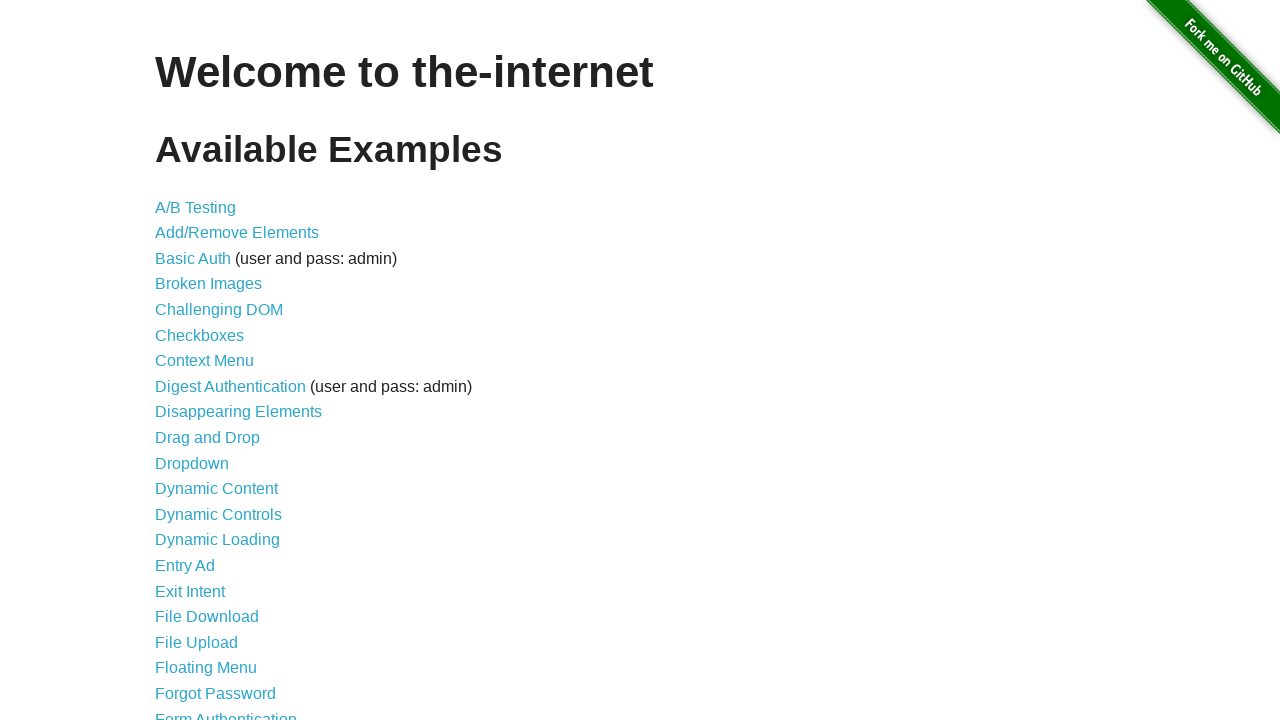

Navigated to the-internet.herokuapp.com
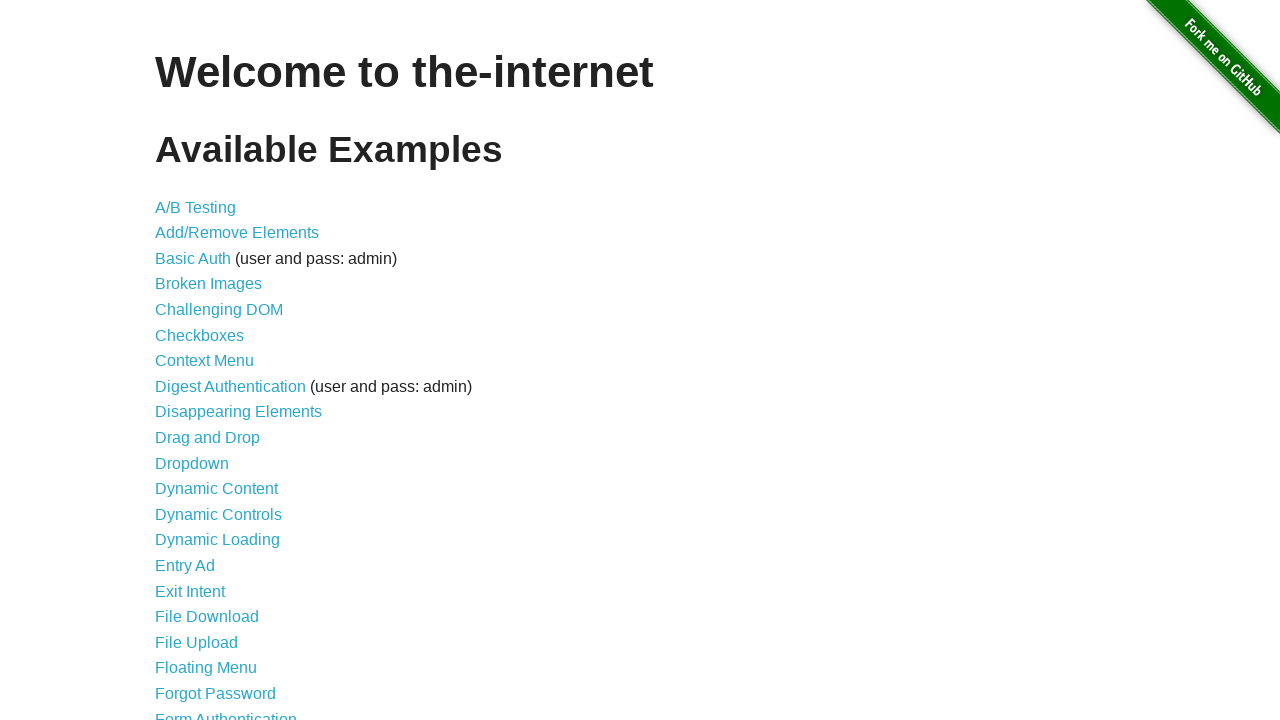

Clicked on JavaScript Alerts link at (214, 361) on a:has-text('JavaScript Alerts')
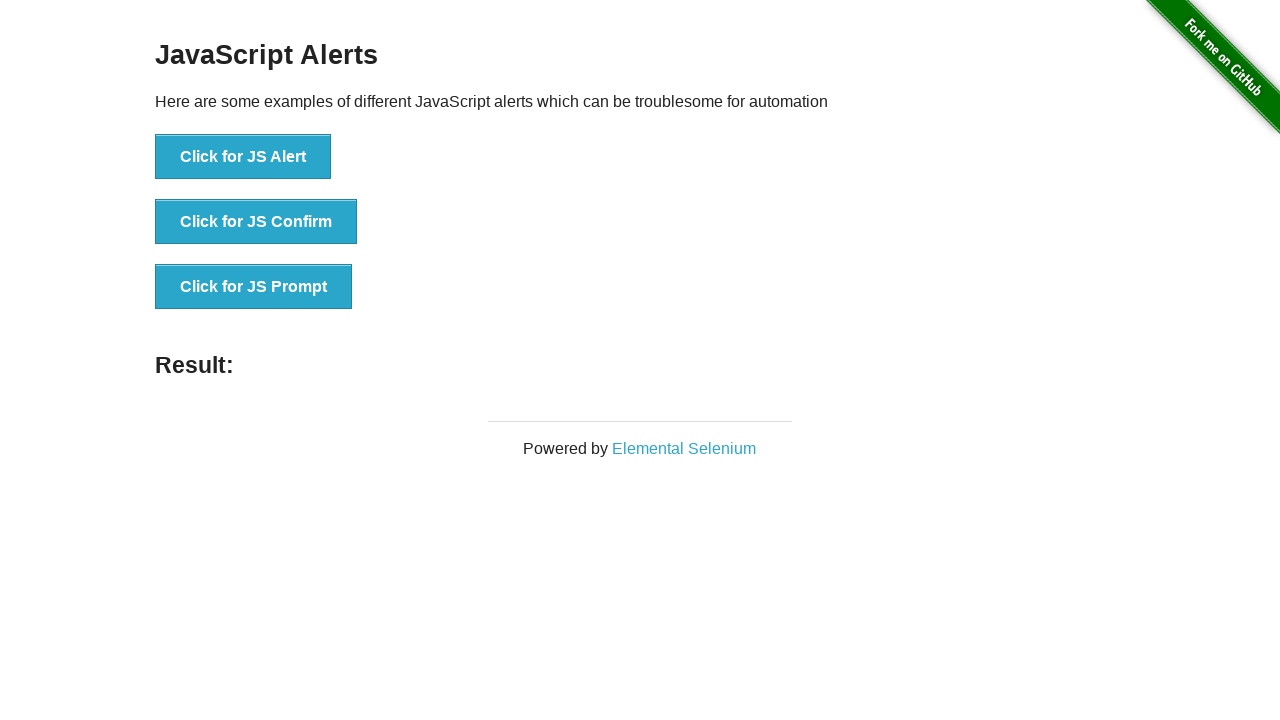

Set up dialog handler to accept alerts
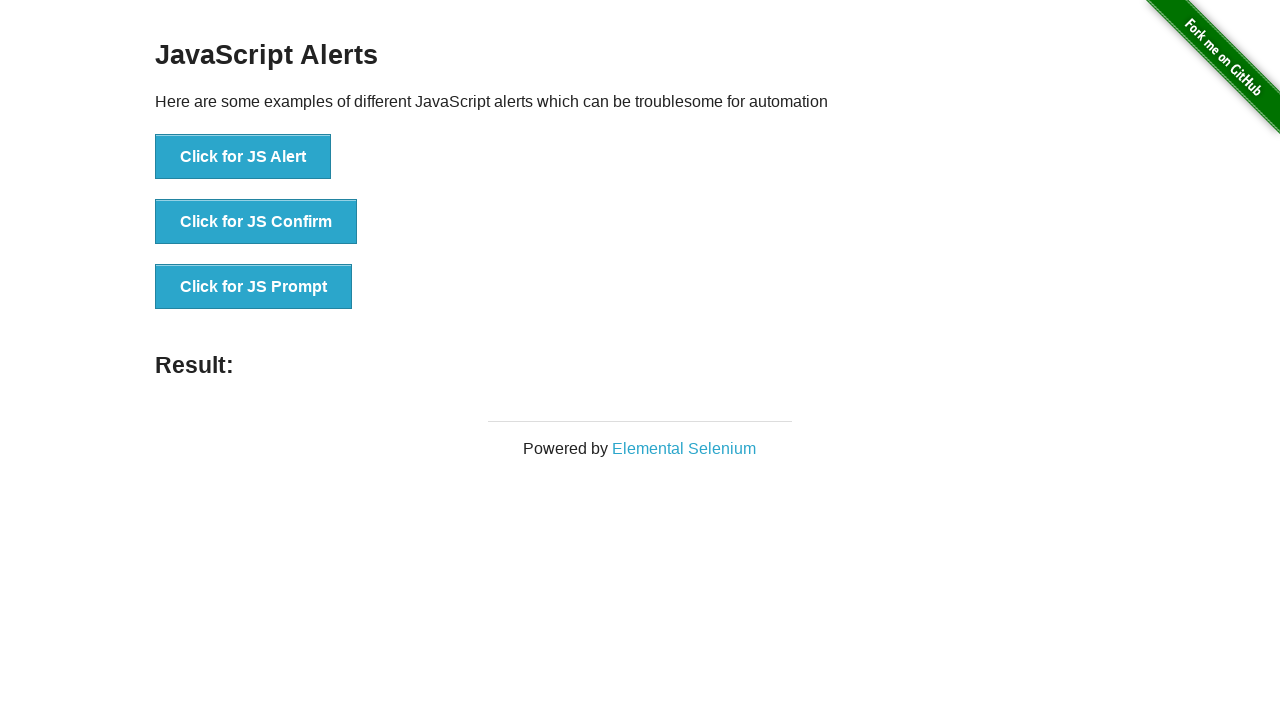

Clicked 'Click for JS Alert' button and accepted the alert at (243, 157) on button:has-text('Click for JS Alert')
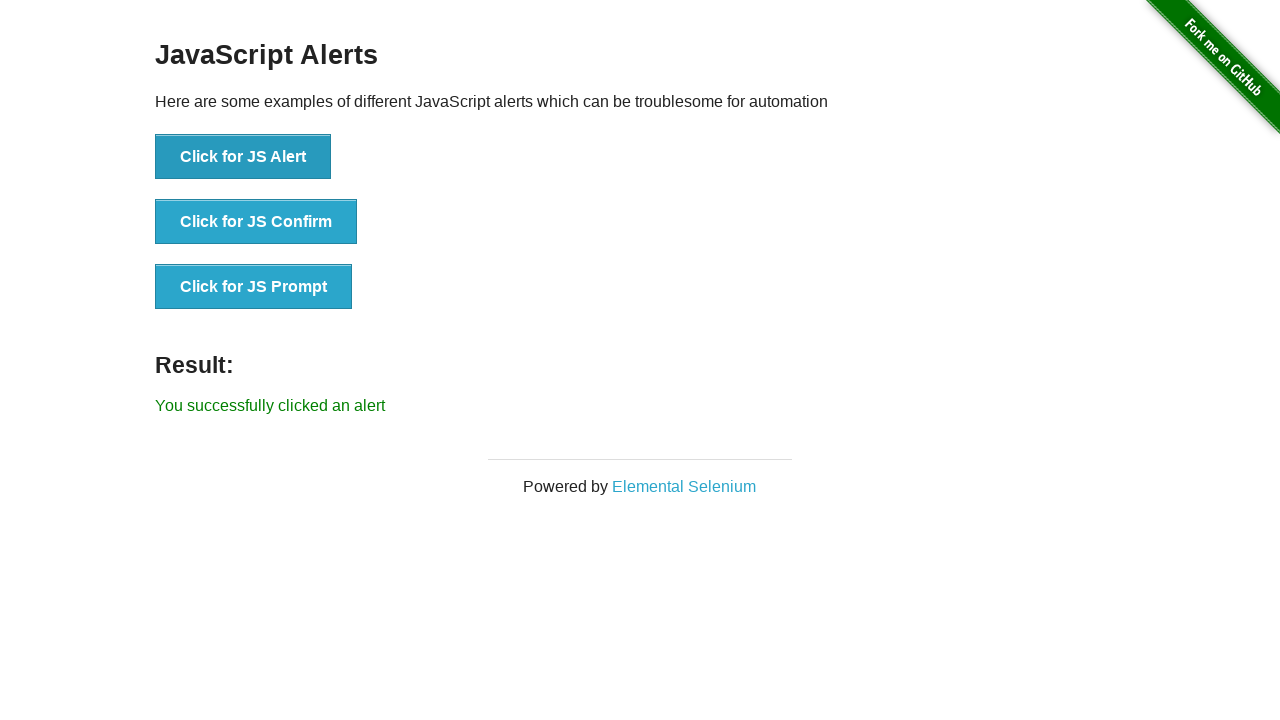

Result message appeared
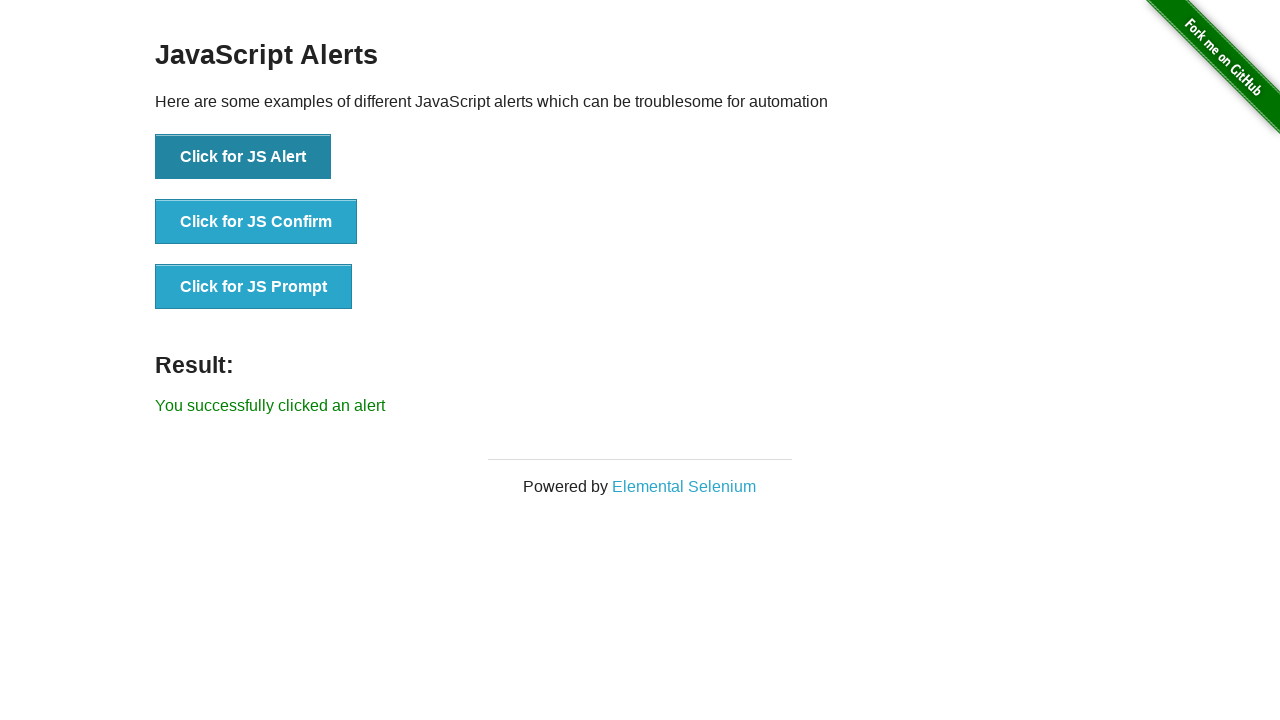

Verified result message matches expected text
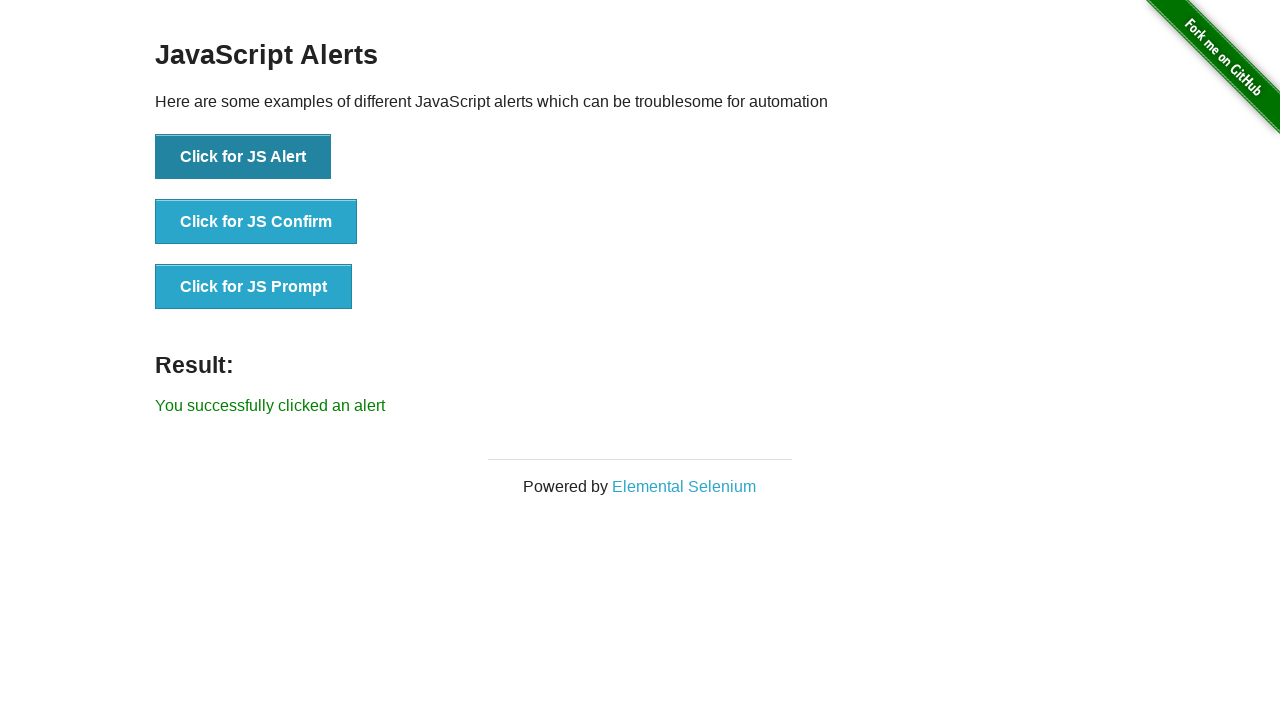

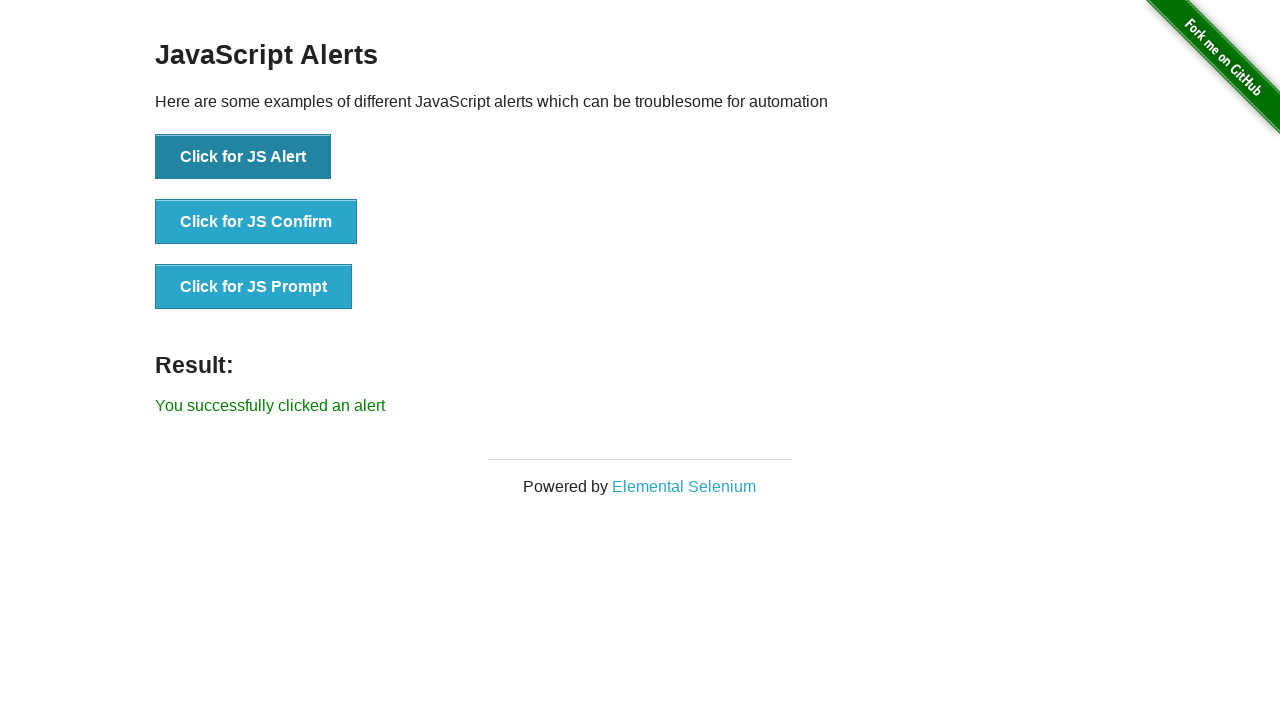